Navigates to the main page, clicks on the Dropdown link, and verifies the dropdown page header is present

Starting URL: https://the-internet.herokuapp.com/

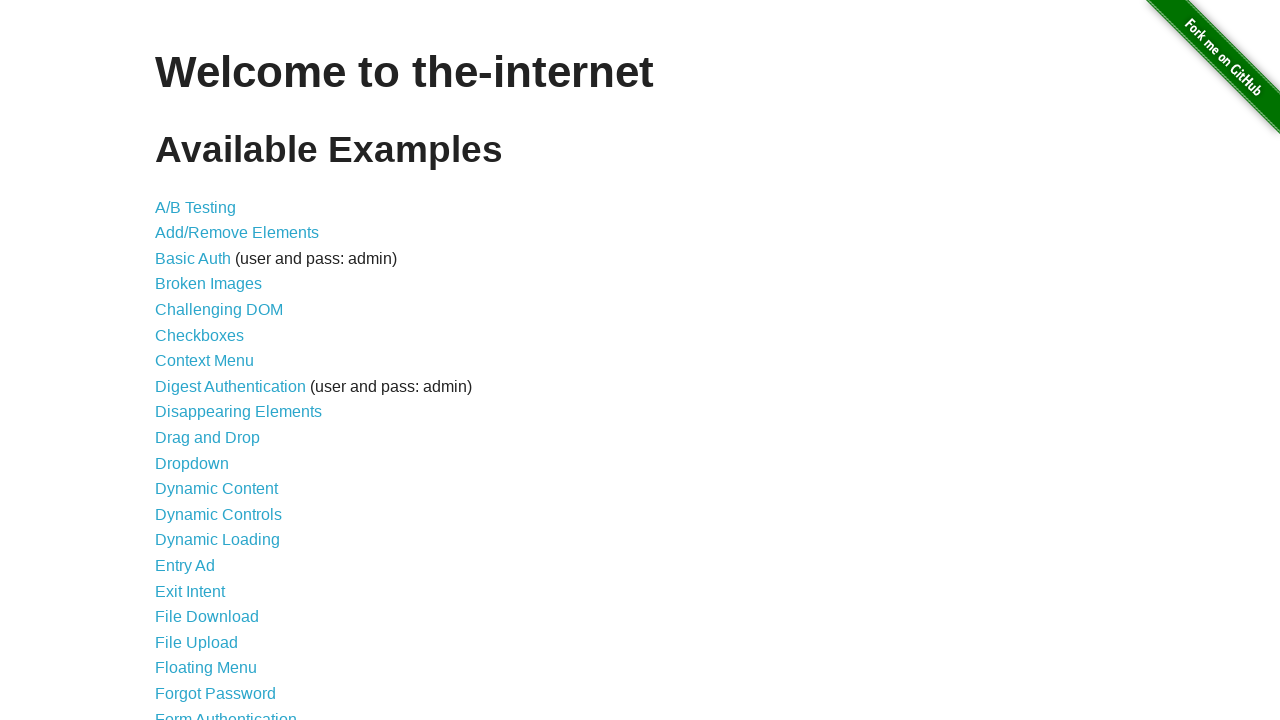

Navigated to the main page at https://the-internet.herokuapp.com/
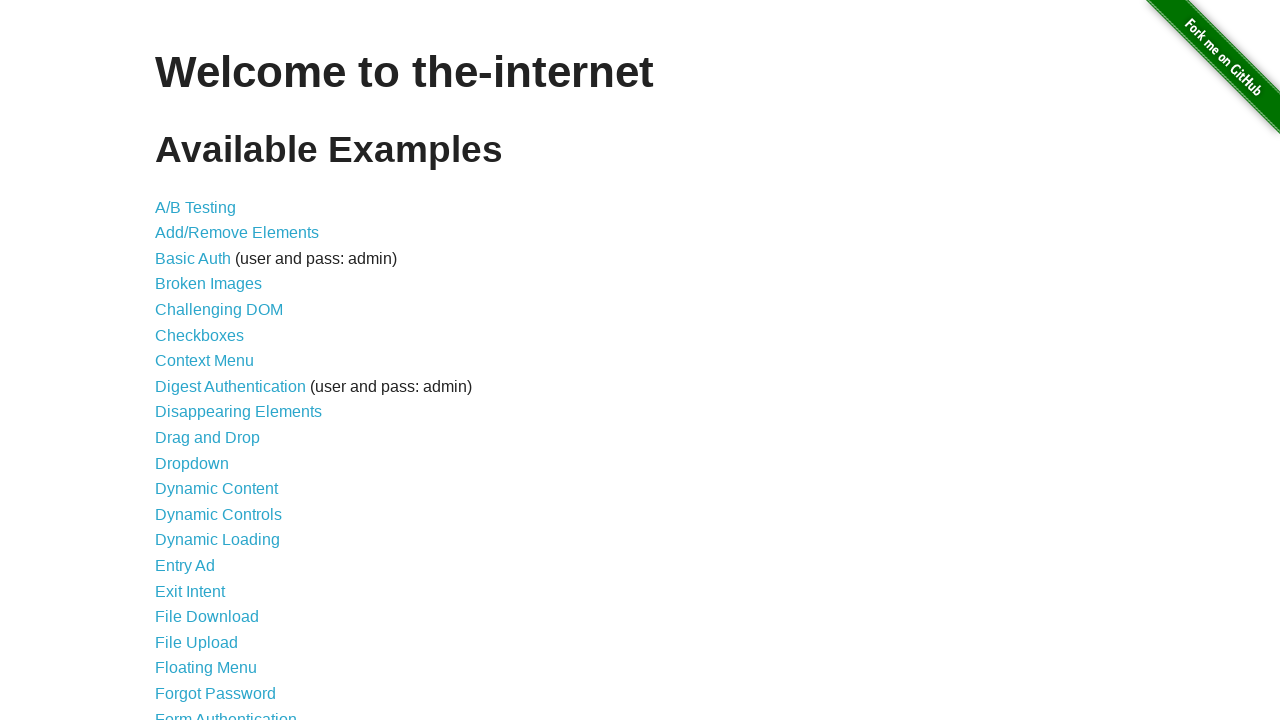

Clicked on the Dropdown link at (192, 463) on a[href='/dropdown']
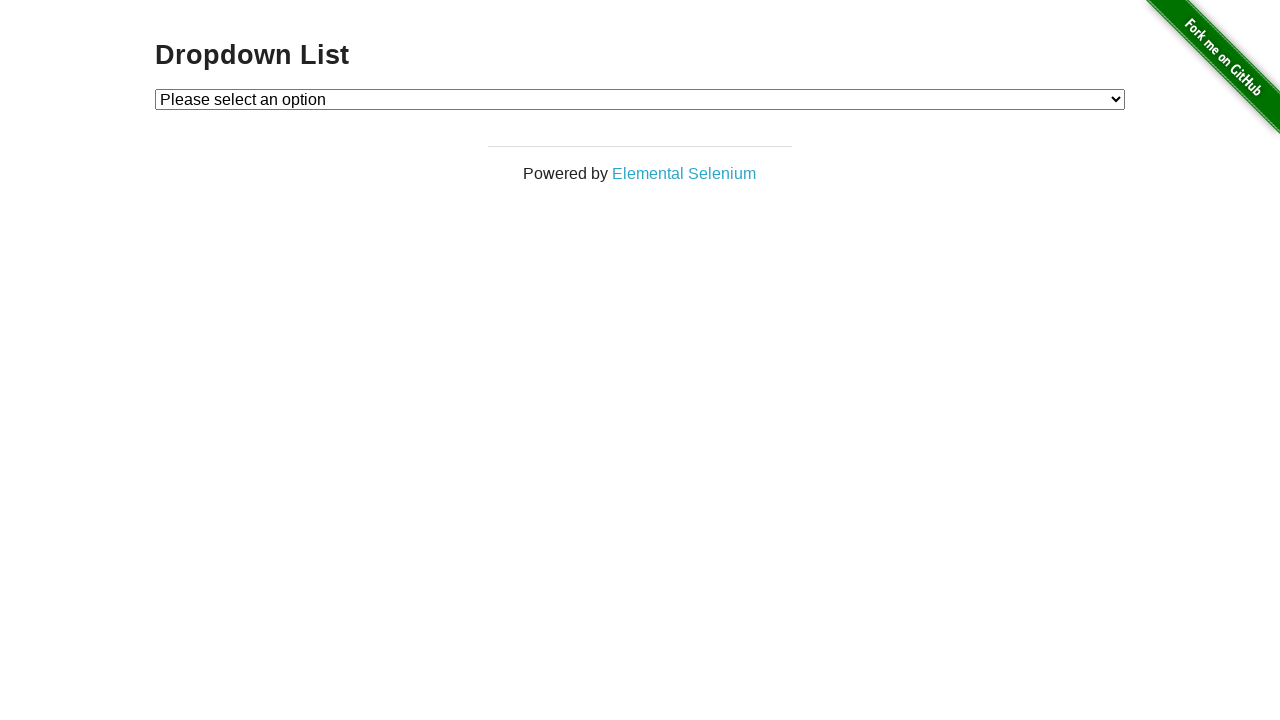

Verified the dropdown page header (h3) is present
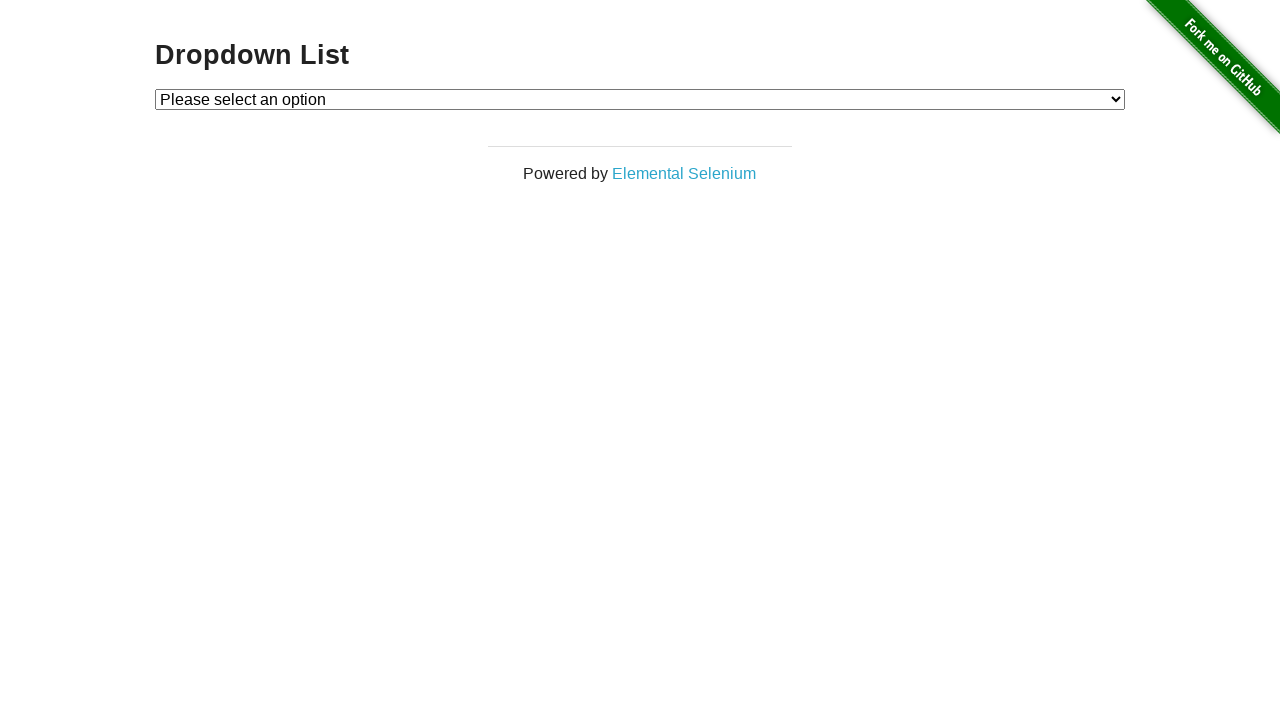

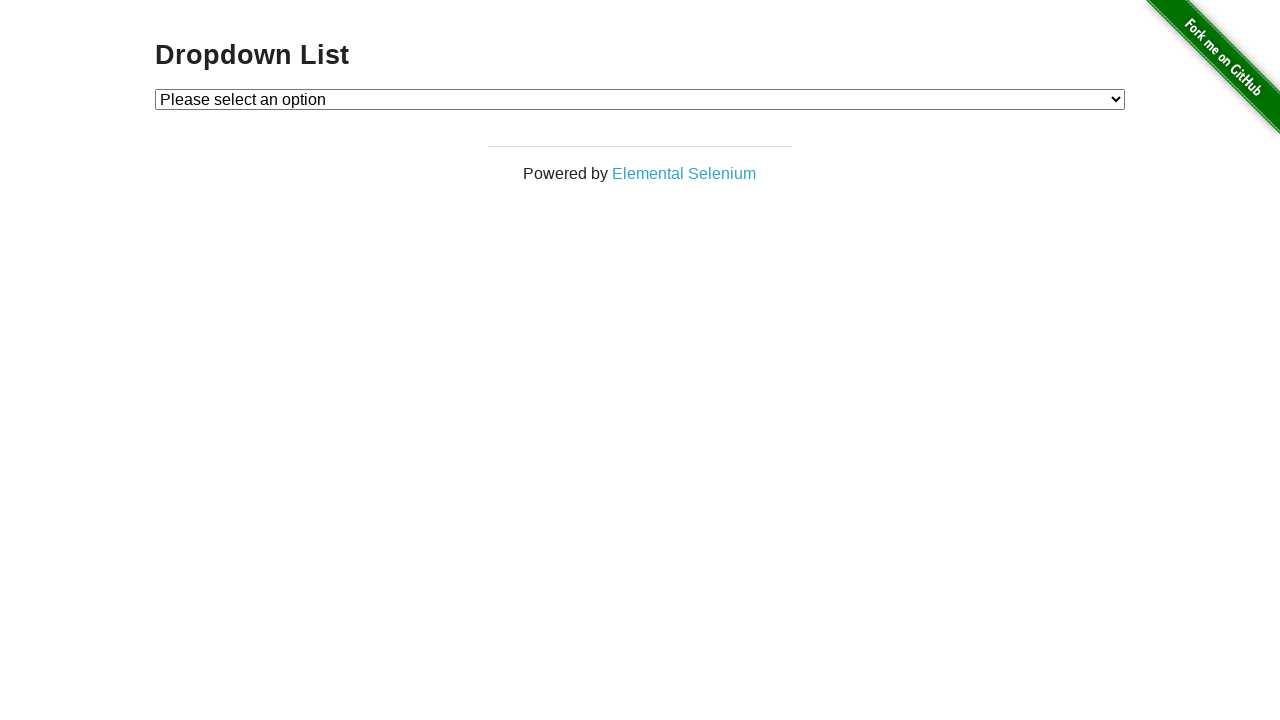